Tests the TodoMVC application by adding a new todo item and marking it as complete

Starting URL: https://demo.playwright.dev/todomvc/#/

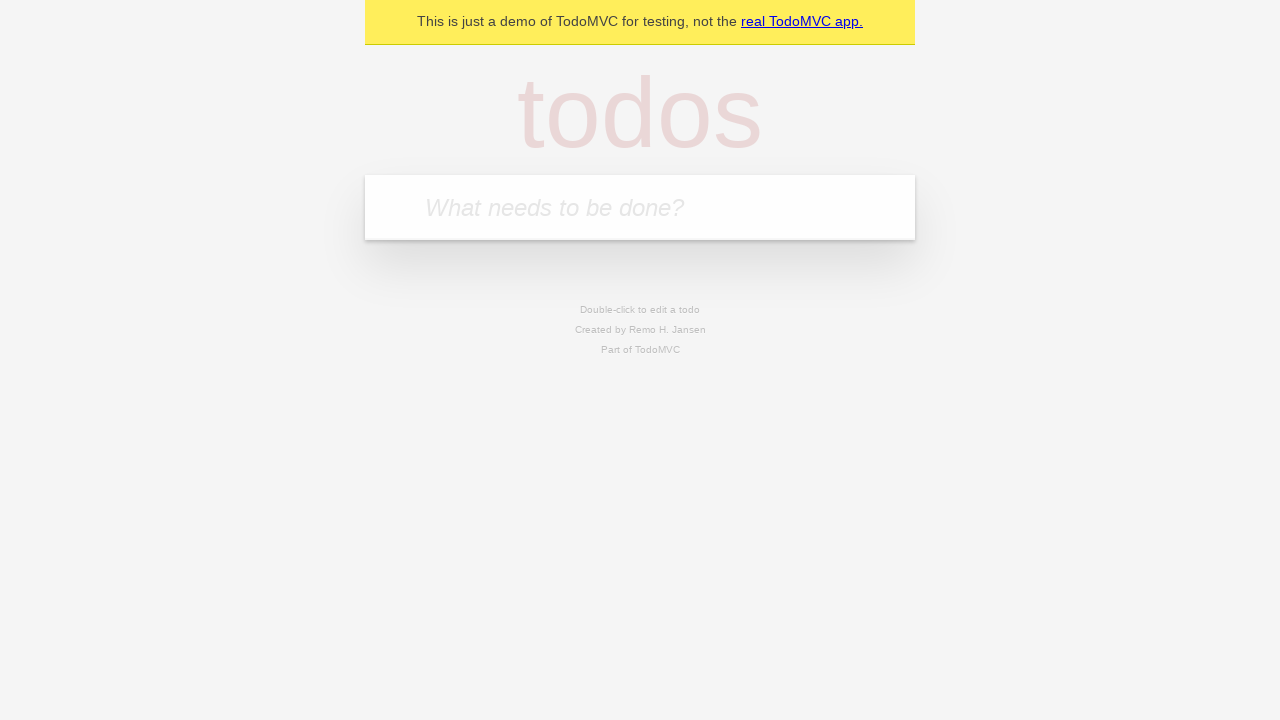

Clicked on the todo input field at (640, 207) on internal:attr=[placeholder="What needs to be done?"i]
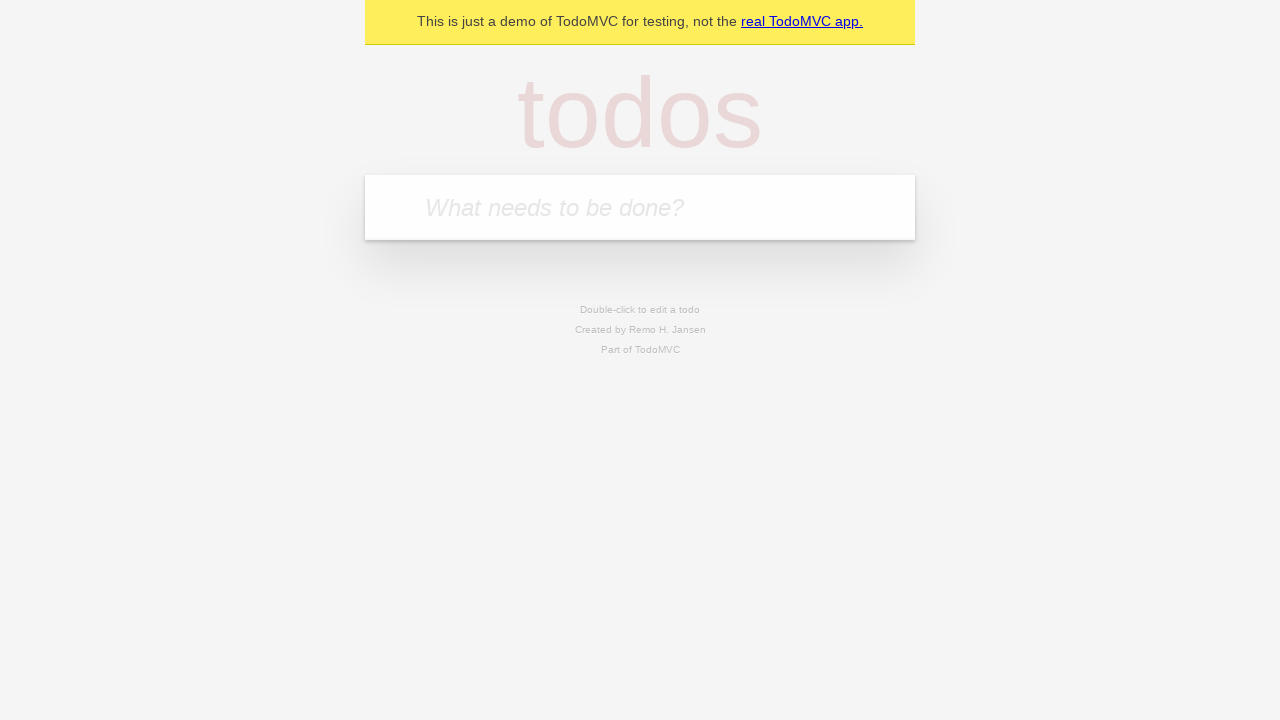

Filled input field with 'Создать первый сценарий playwright' on internal:attr=[placeholder="What needs to be done?"i]
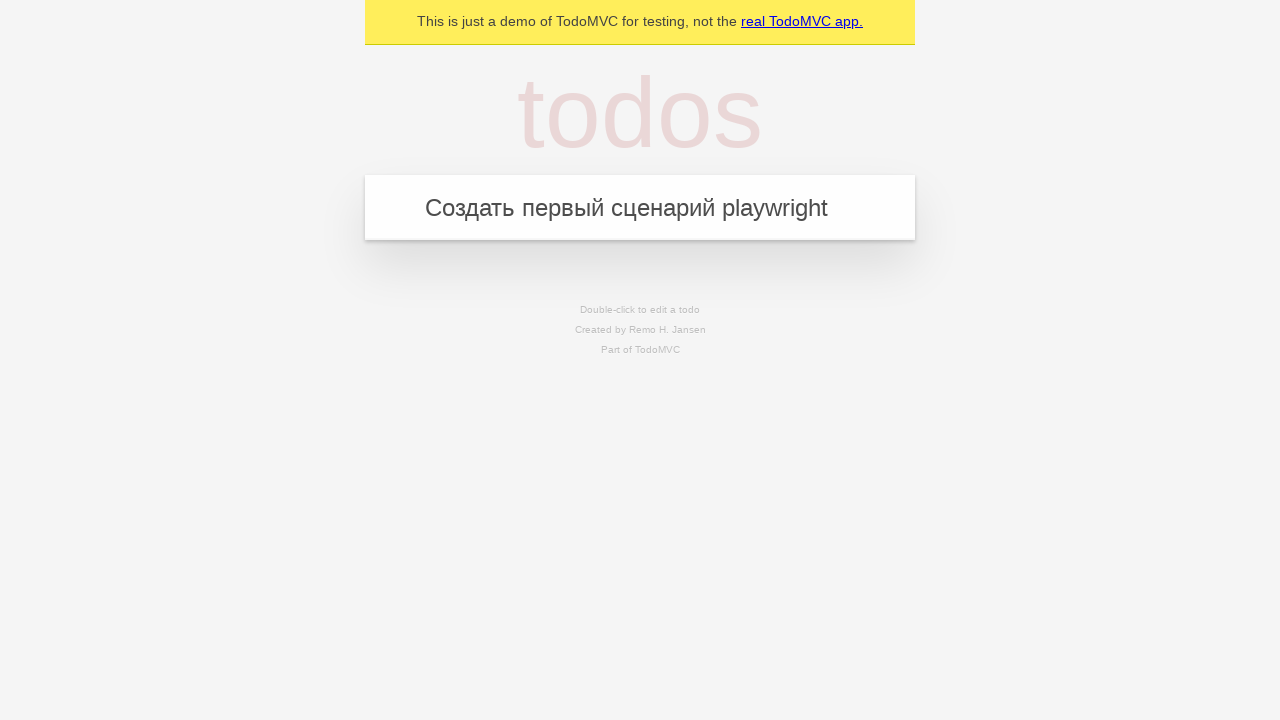

Pressed Enter to add the new todo item on internal:attr=[placeholder="What needs to be done?"i]
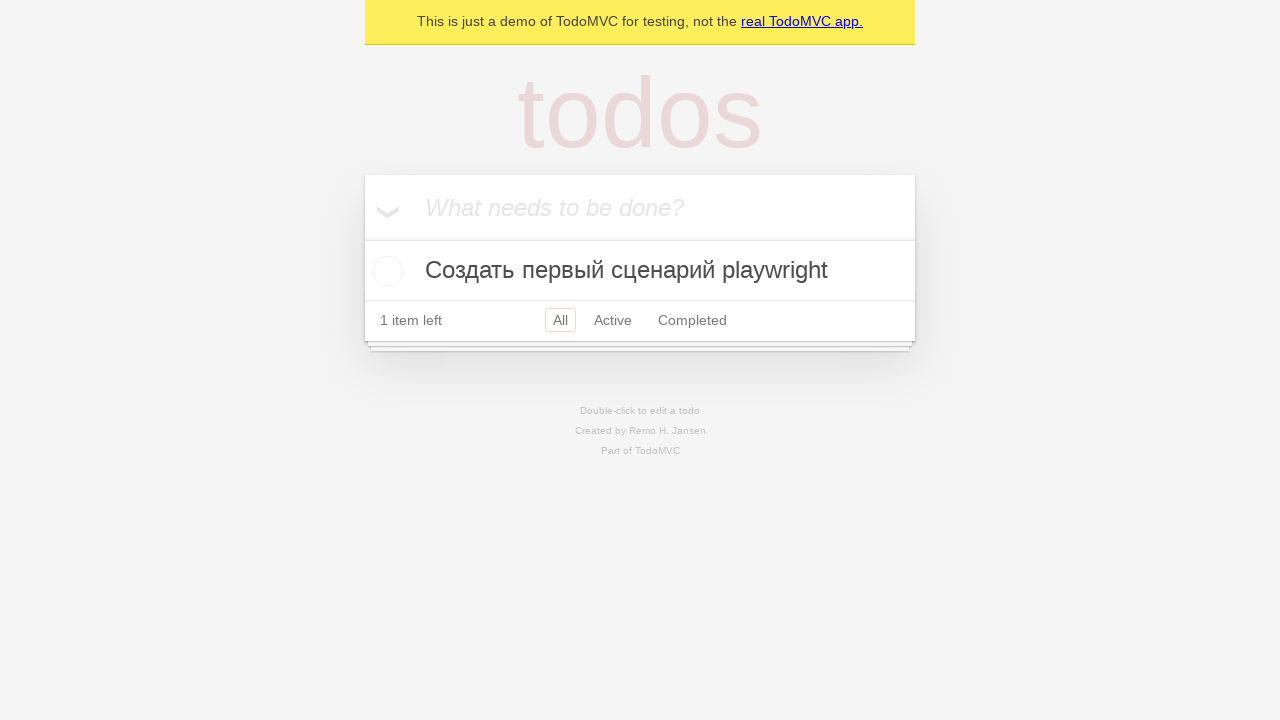

Marked the todo as complete by checking the checkbox at (385, 271) on internal:role=checkbox[name="Toggle Todo"i]
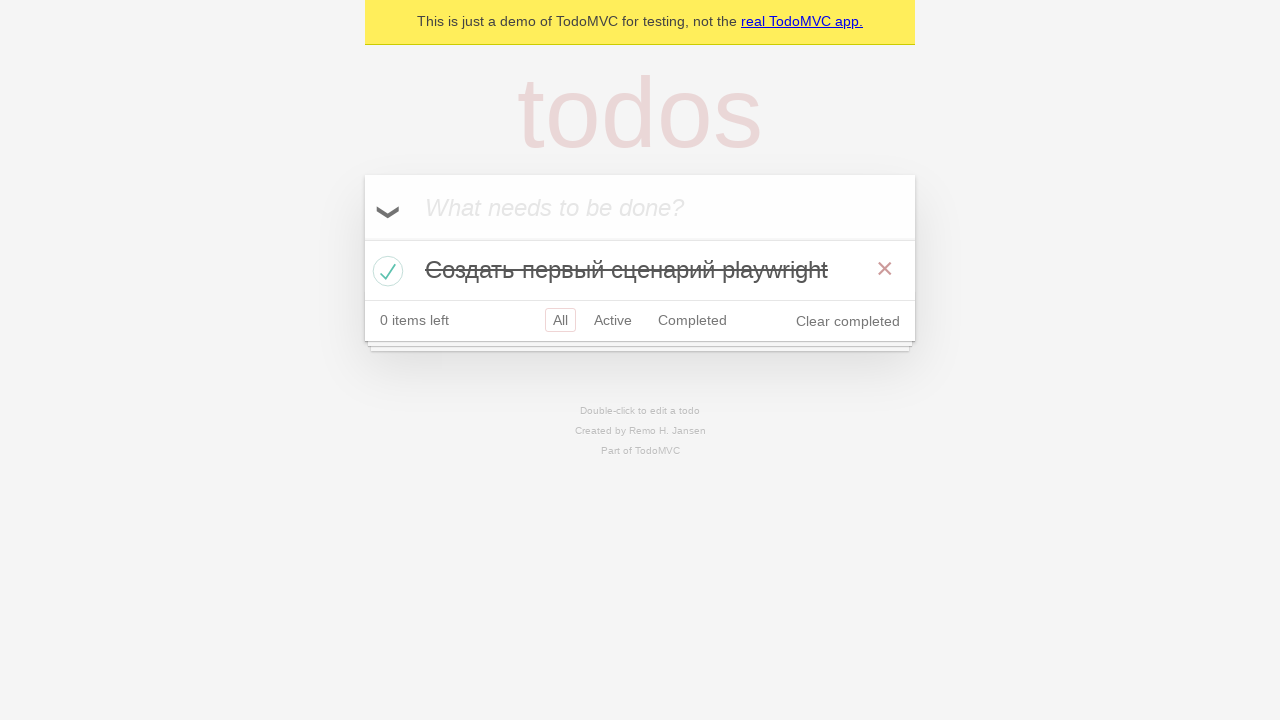

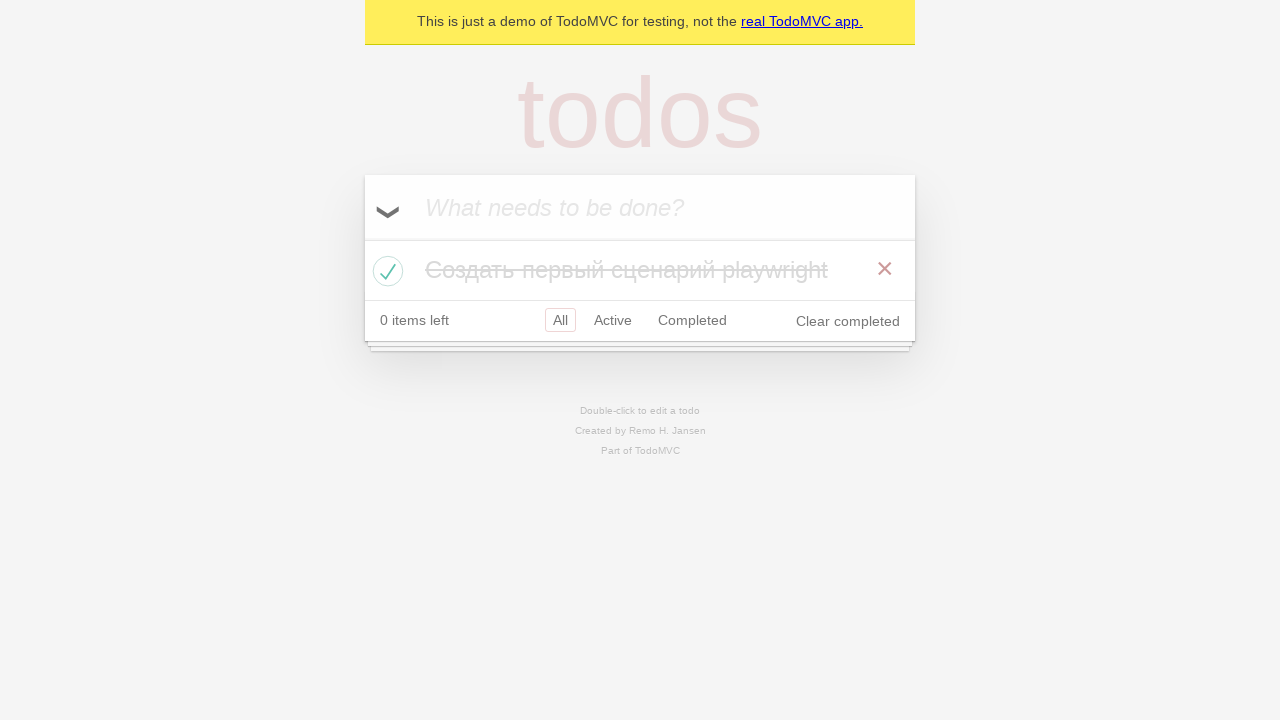